Tests window handling functionality by opening a new window, switching between windows, and closing the newly opened window

Starting URL: http://demo.automationtesting.in/Windows.html

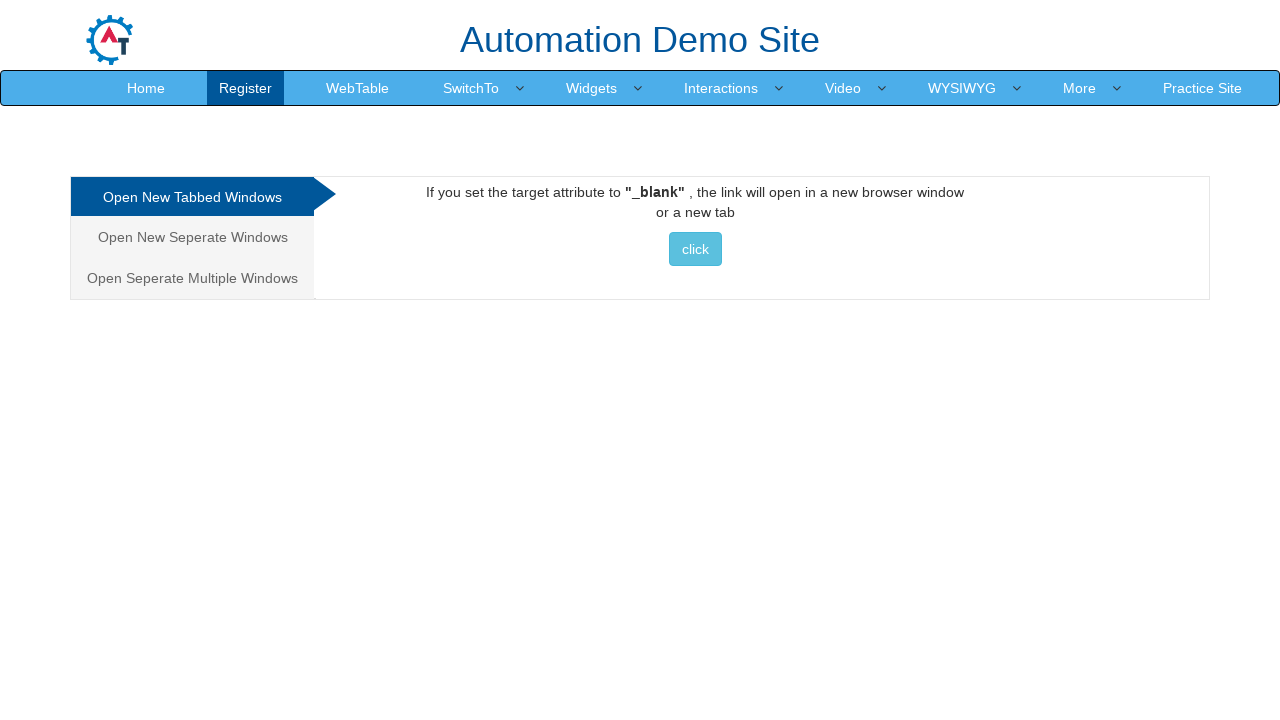

Clicked on the first tab option at (192, 197) on (//a[@class='analystic'])[1]
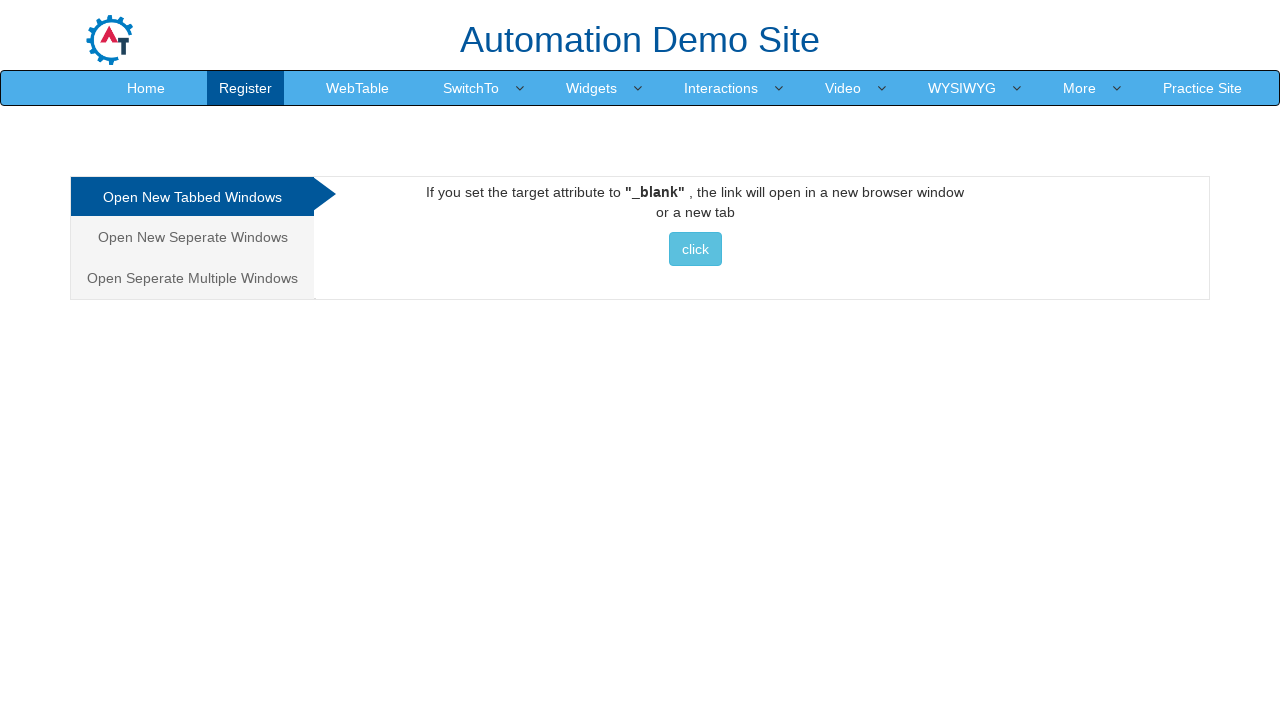

Clicked button to open new window at (695, 249) on (//a[@target='_blank'])[1]
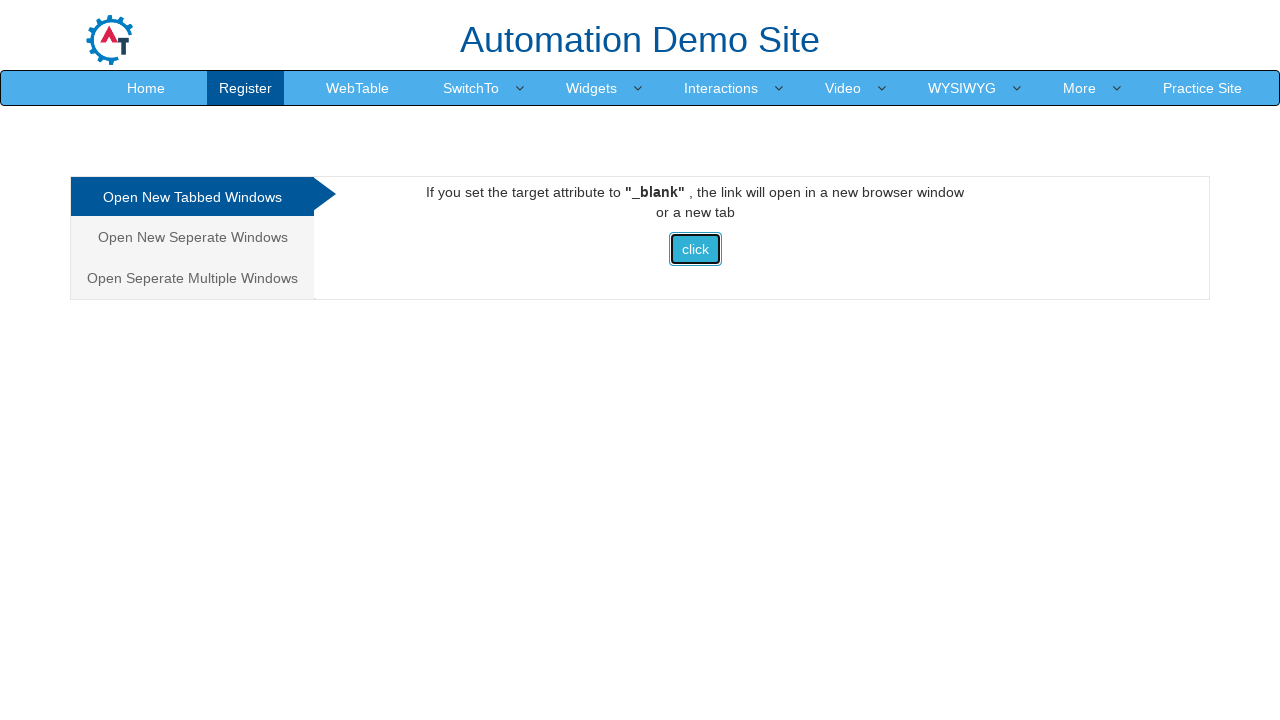

Waited for new window to open
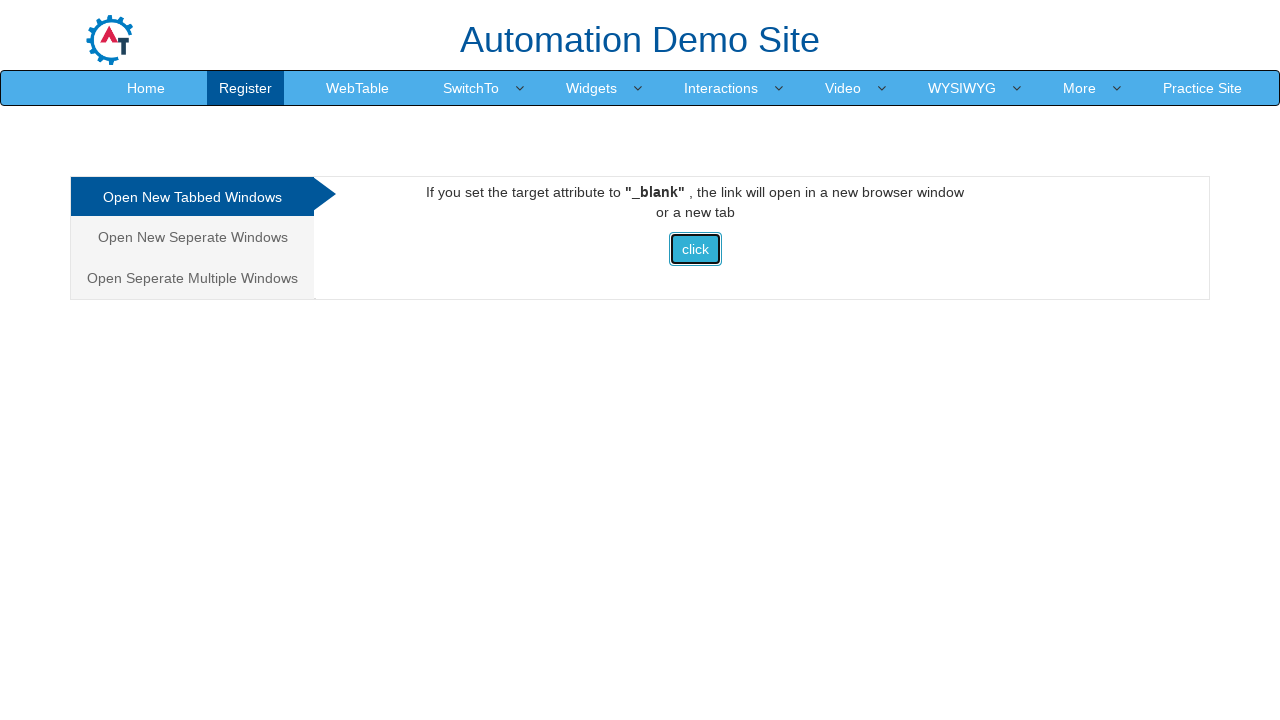

Retrieved all open windows/pages
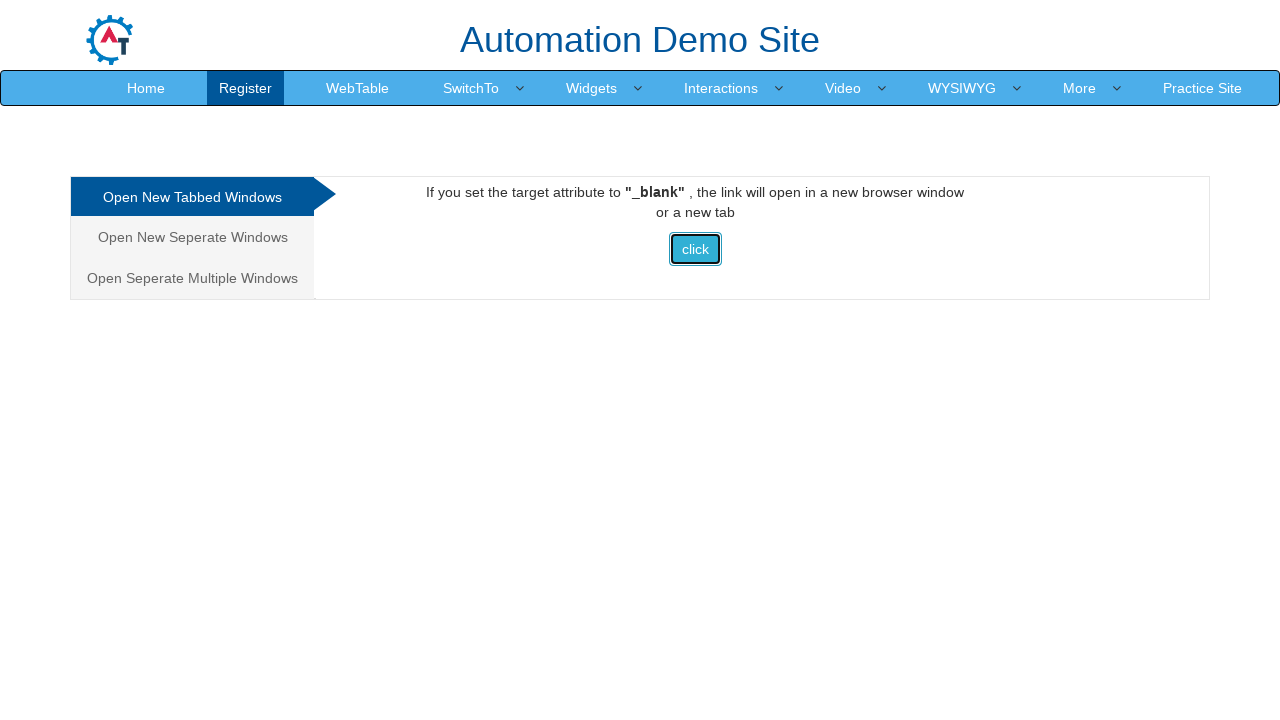

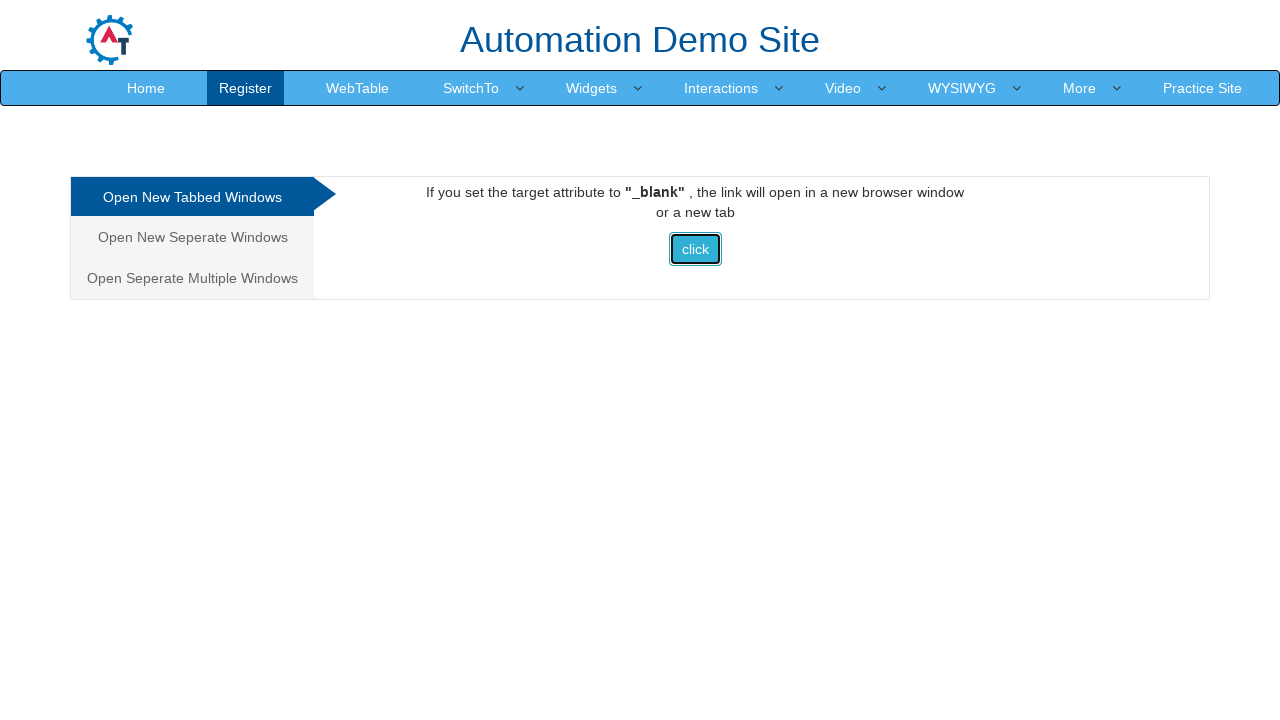